Tests drag and drop functionality on jQuery UI demo page by dragging an element from source to target within an iframe

Starting URL: https://jqueryui.com/droppable/

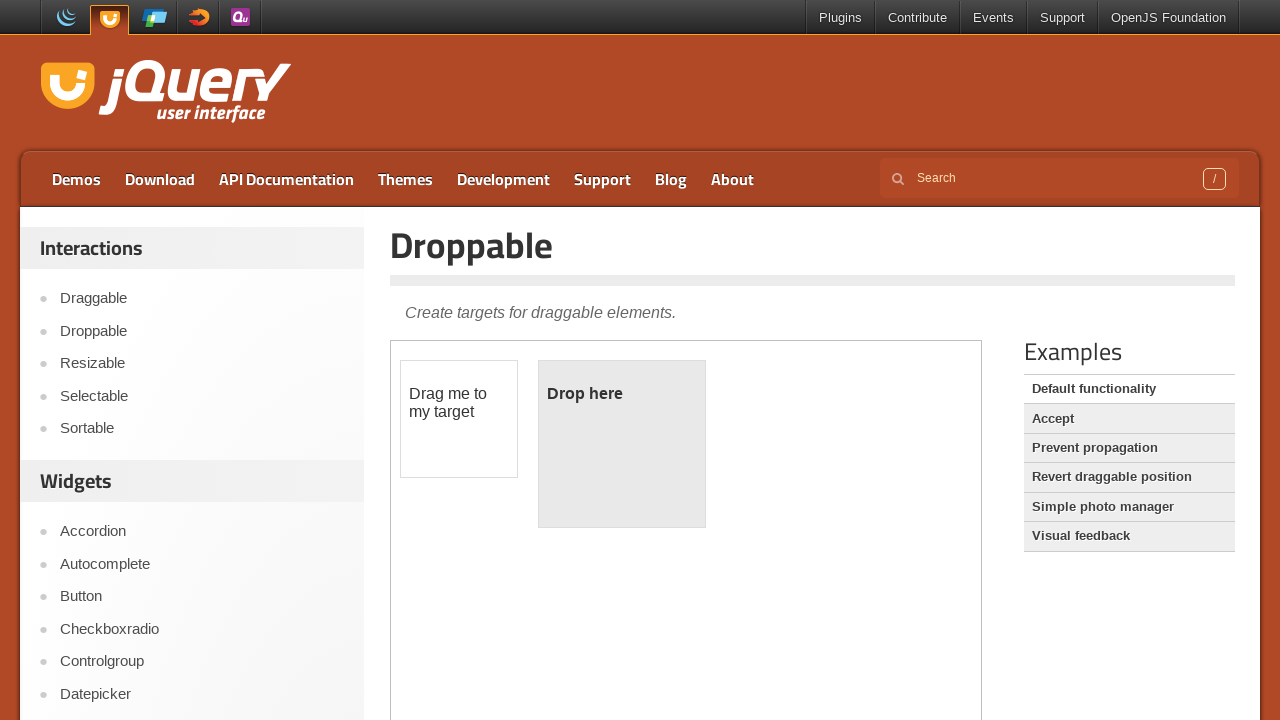

Located the demo iframe on the jQuery UI droppable page
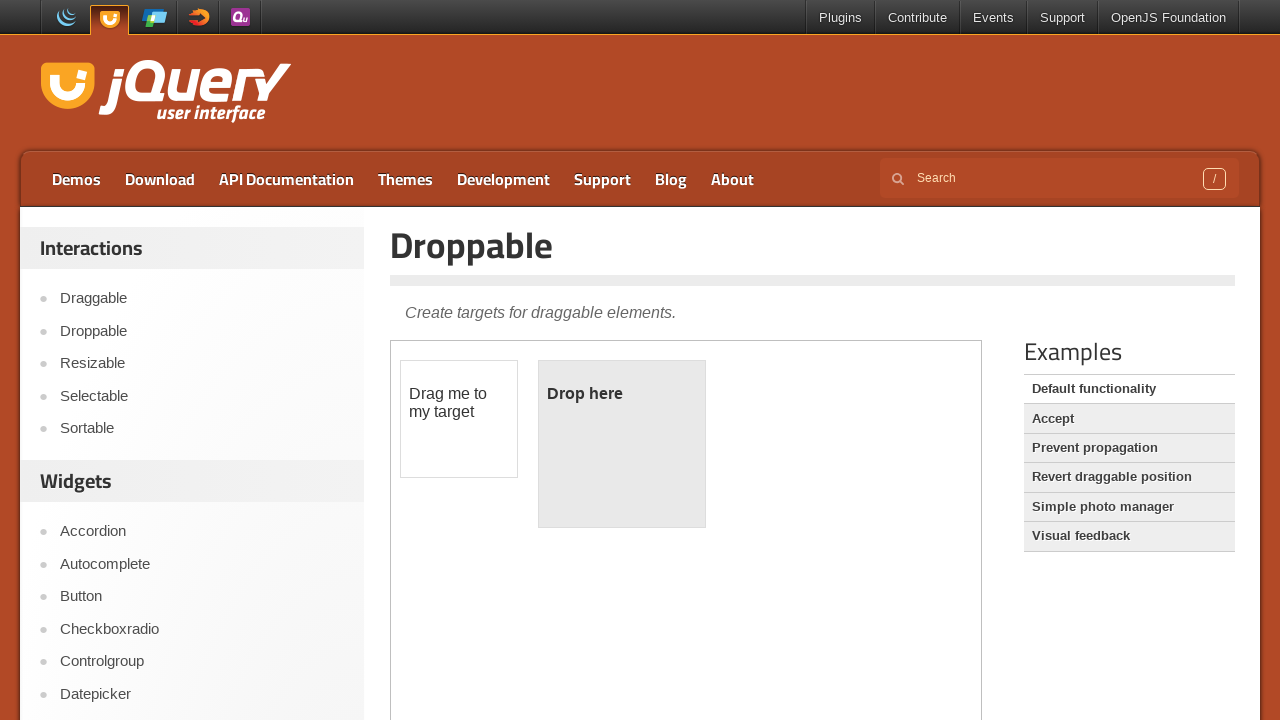

Clicked on the draggable element at (459, 419) on iframe.demo-frame >> internal:control=enter-frame >> #draggable
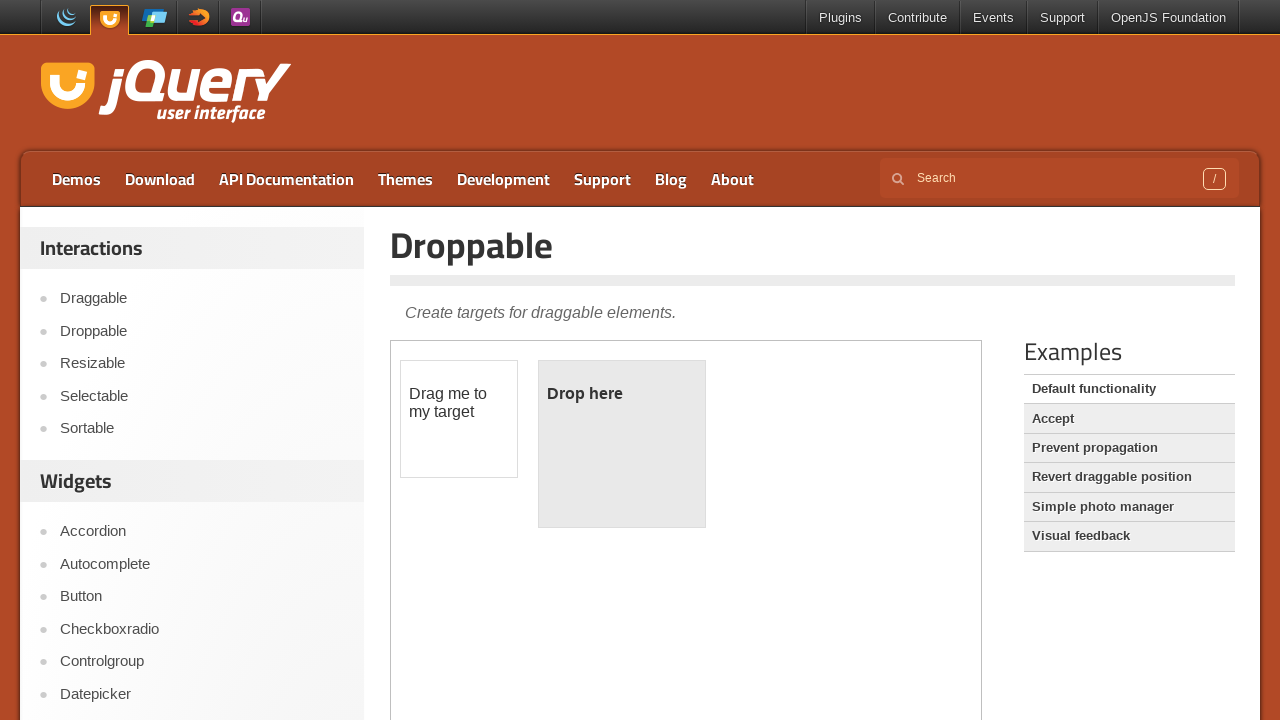

Located the draggable source and droppable target elements
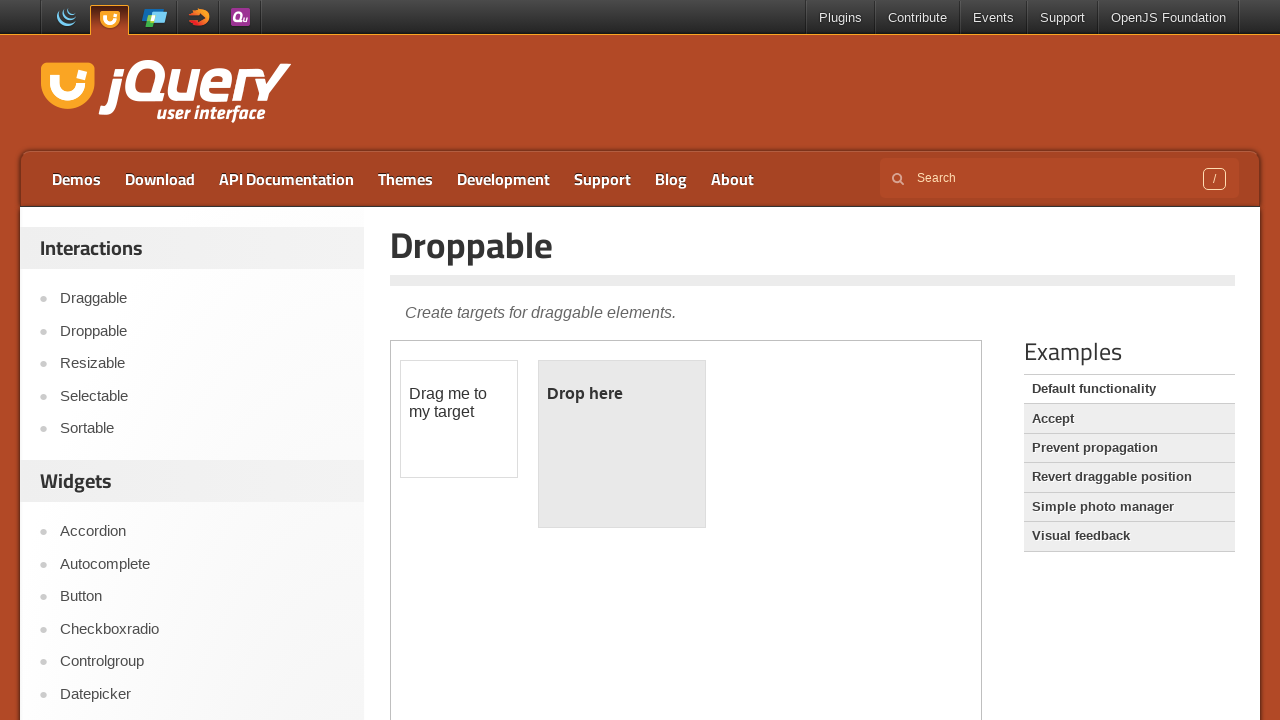

Dragged the element from source to target drop zone at (622, 444)
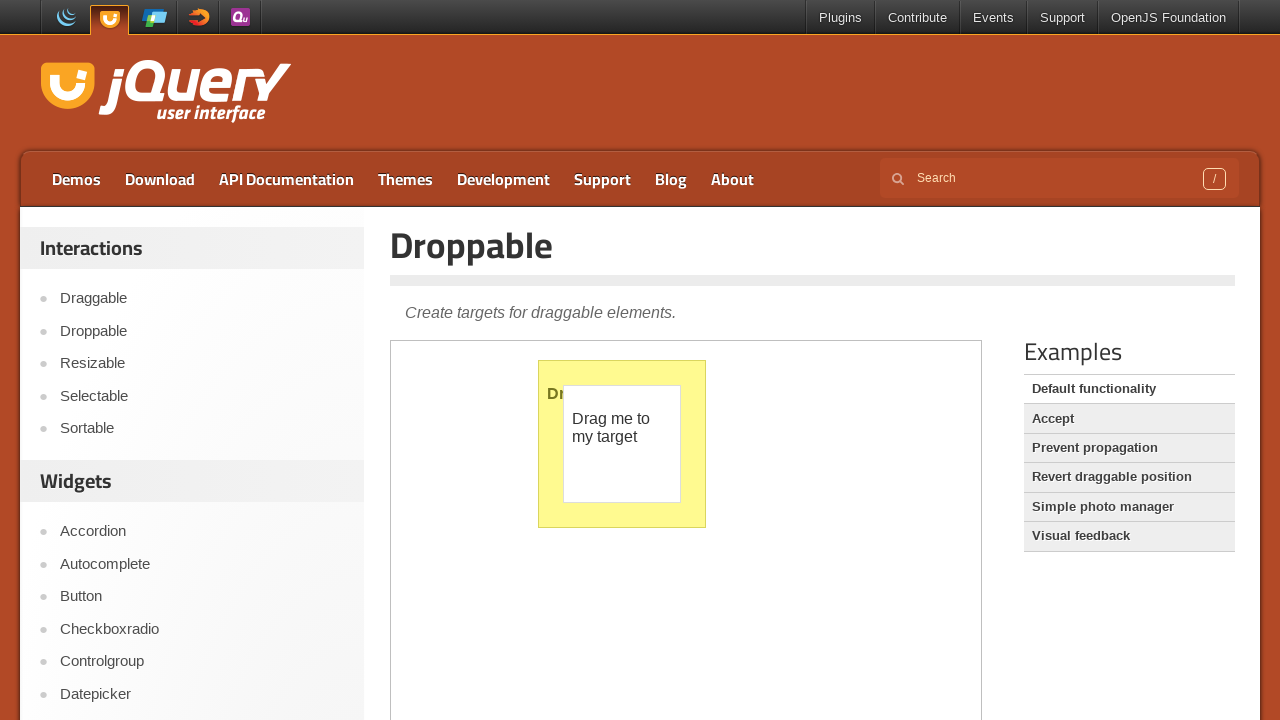

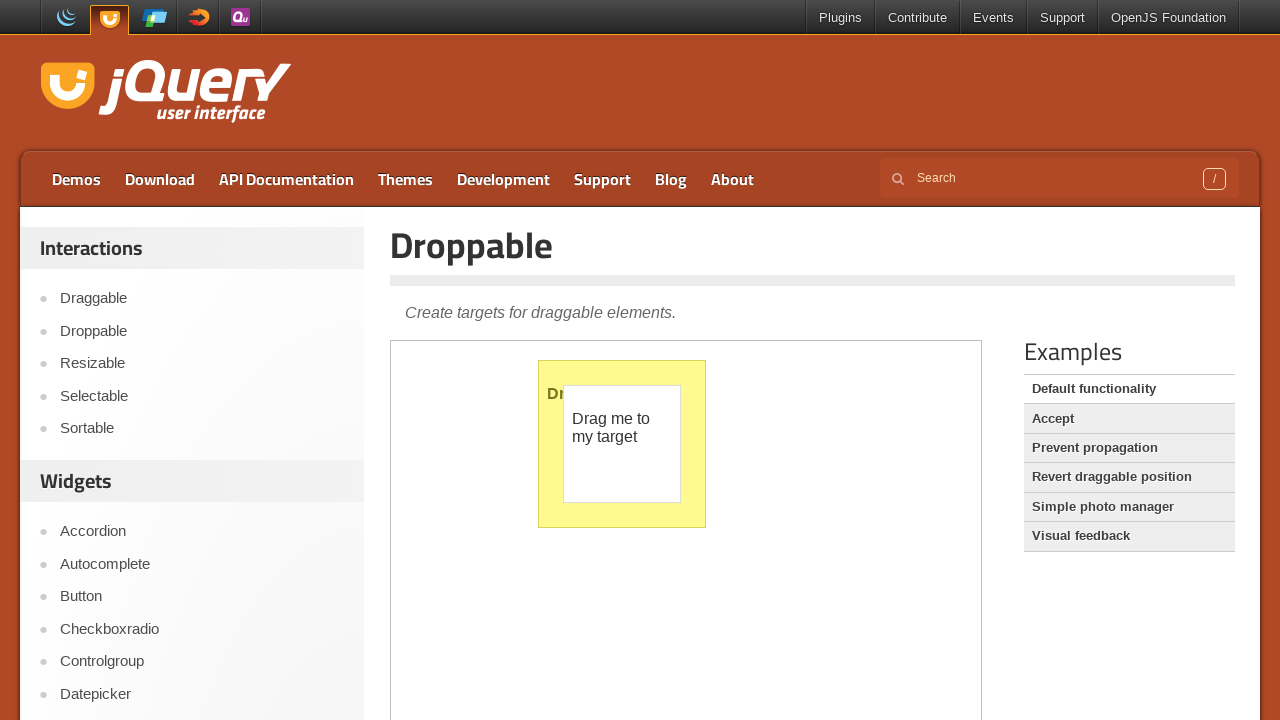